Tests adding a todo item with different text (Learn JavaScript) to the sample todo application and verifies it appears in the list.

Starting URL: https://lambdatest.github.io/sample-todo-app/

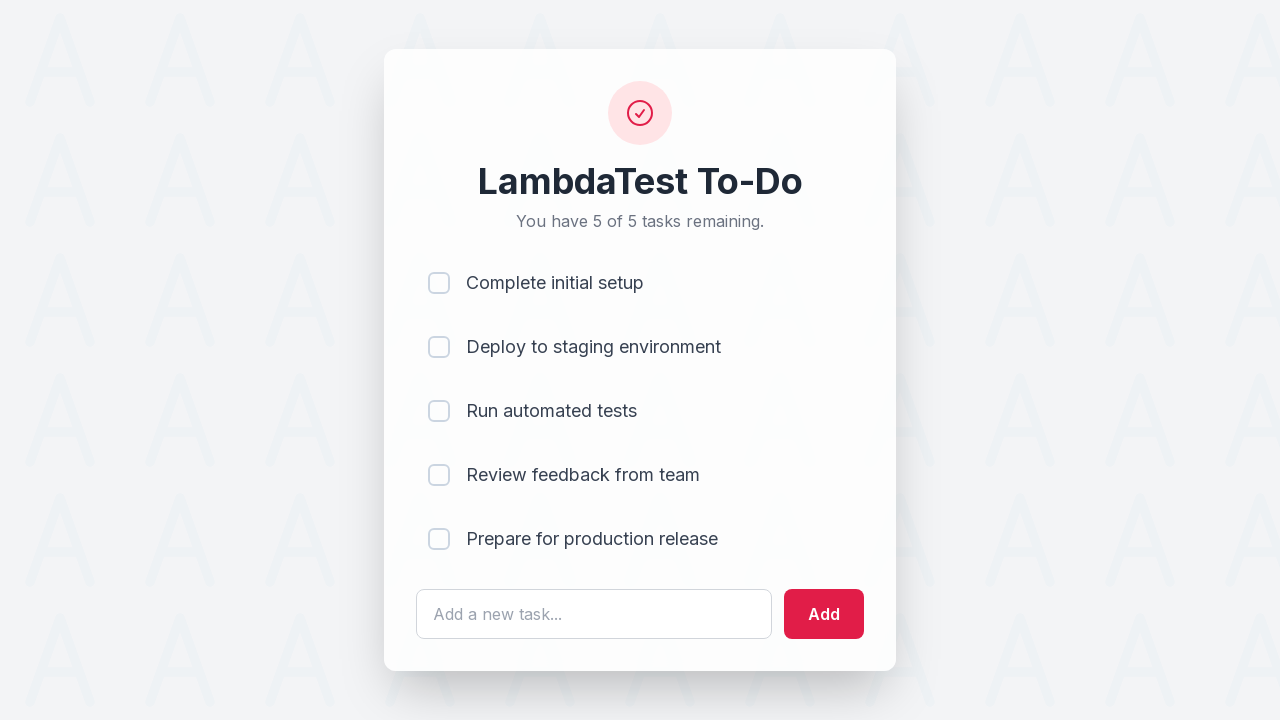

Filled todo input field with 'Learn JavaScript' on #sampletodotext
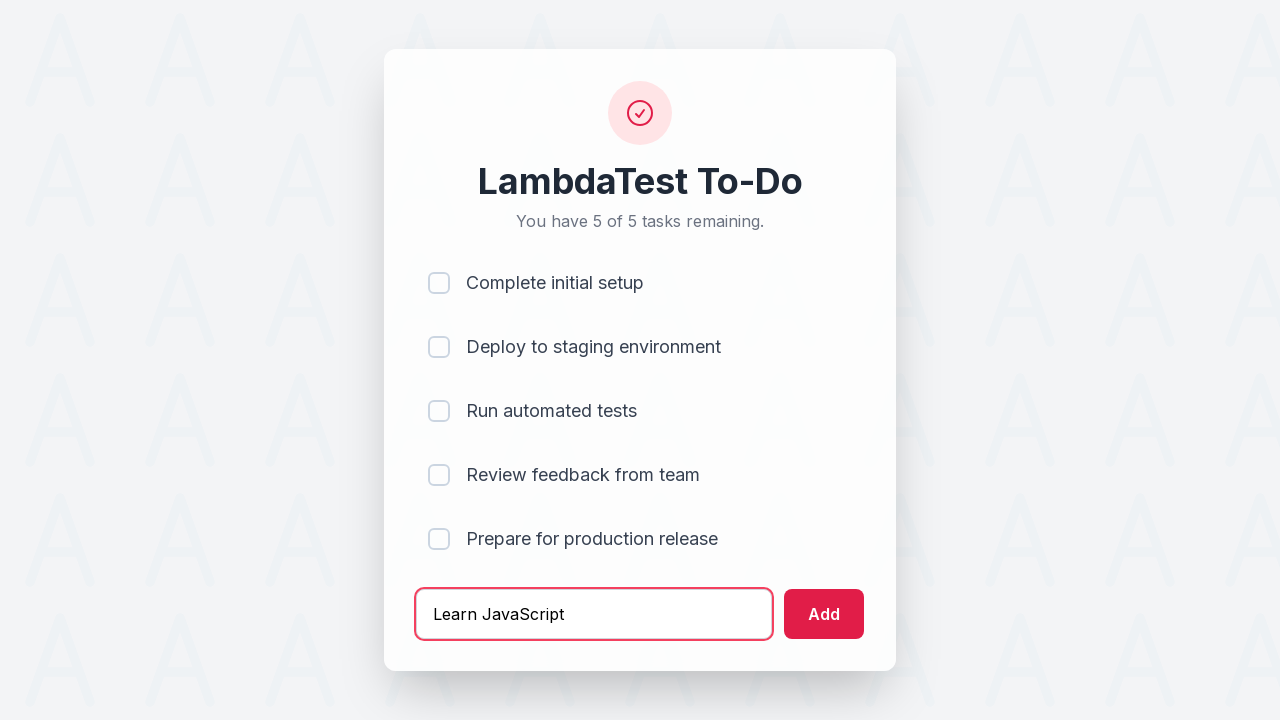

Pressed Enter to submit the new todo item on #sampletodotext
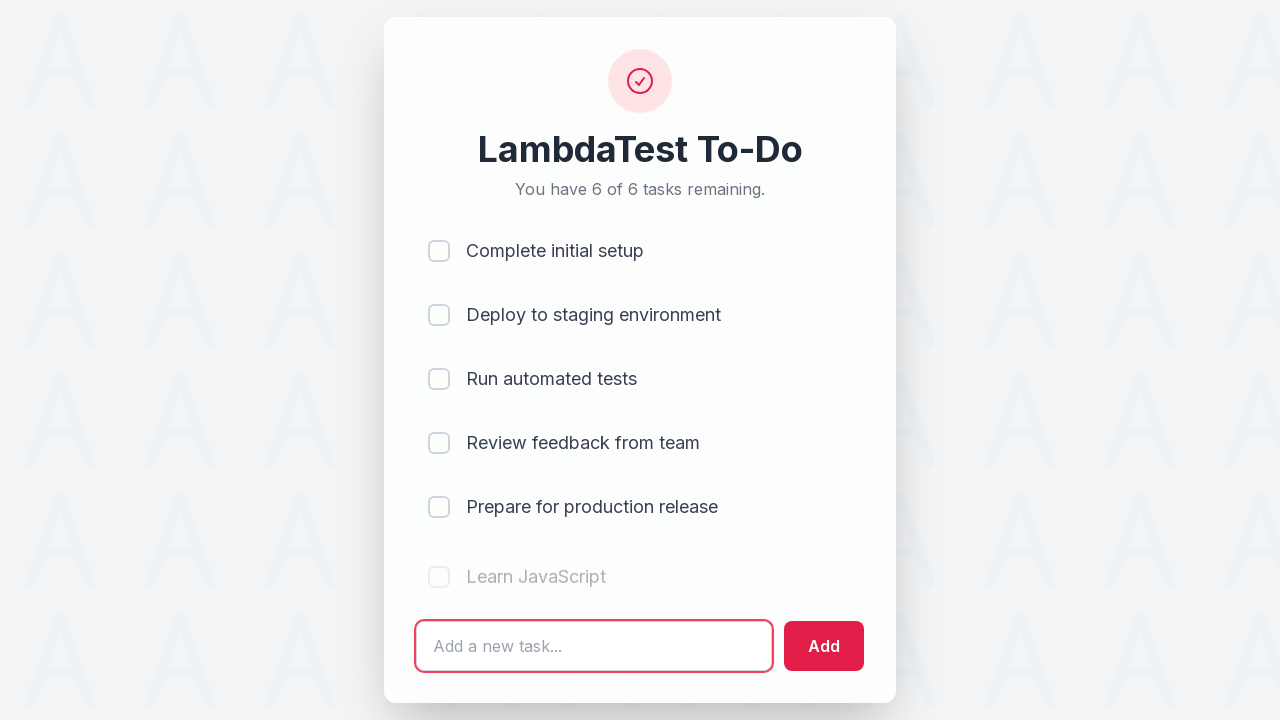

Verified new todo item appears in the list
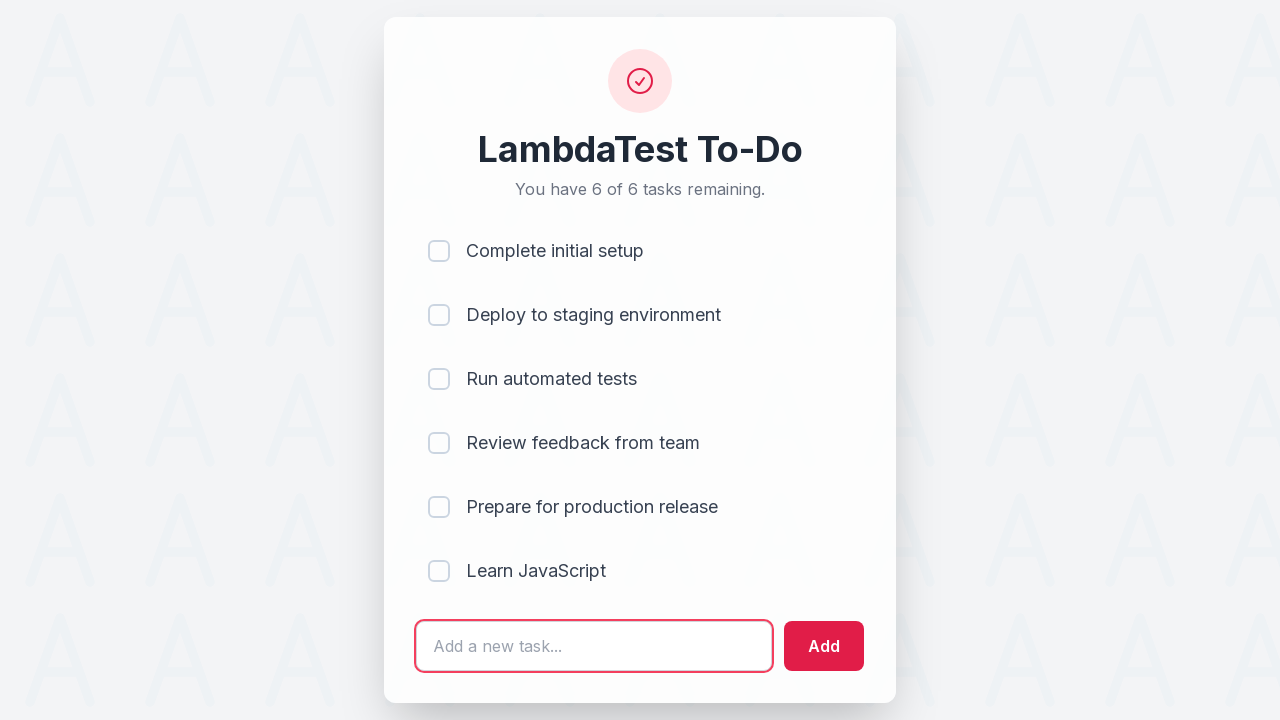

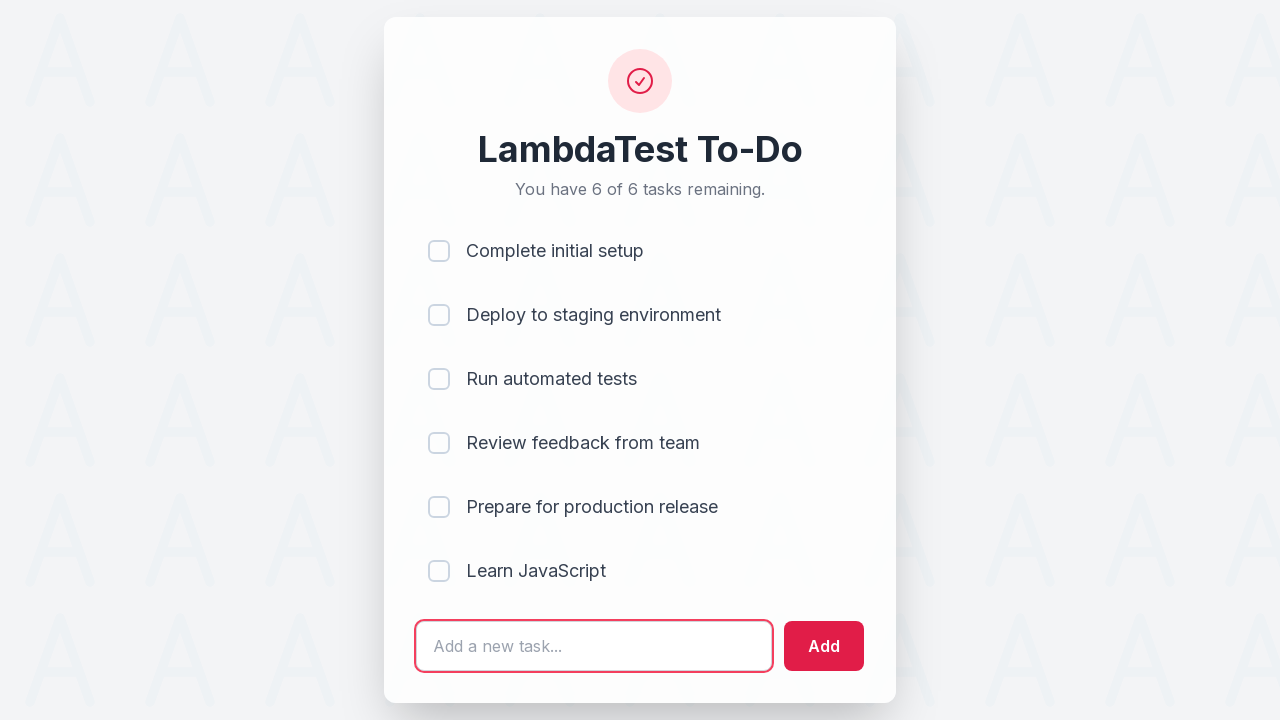